Tests dynamic loading with longer wait time by clicking Start button and verifying "Hello World!" text appears

Starting URL: https://automationfc.github.io/dynamic-loading/

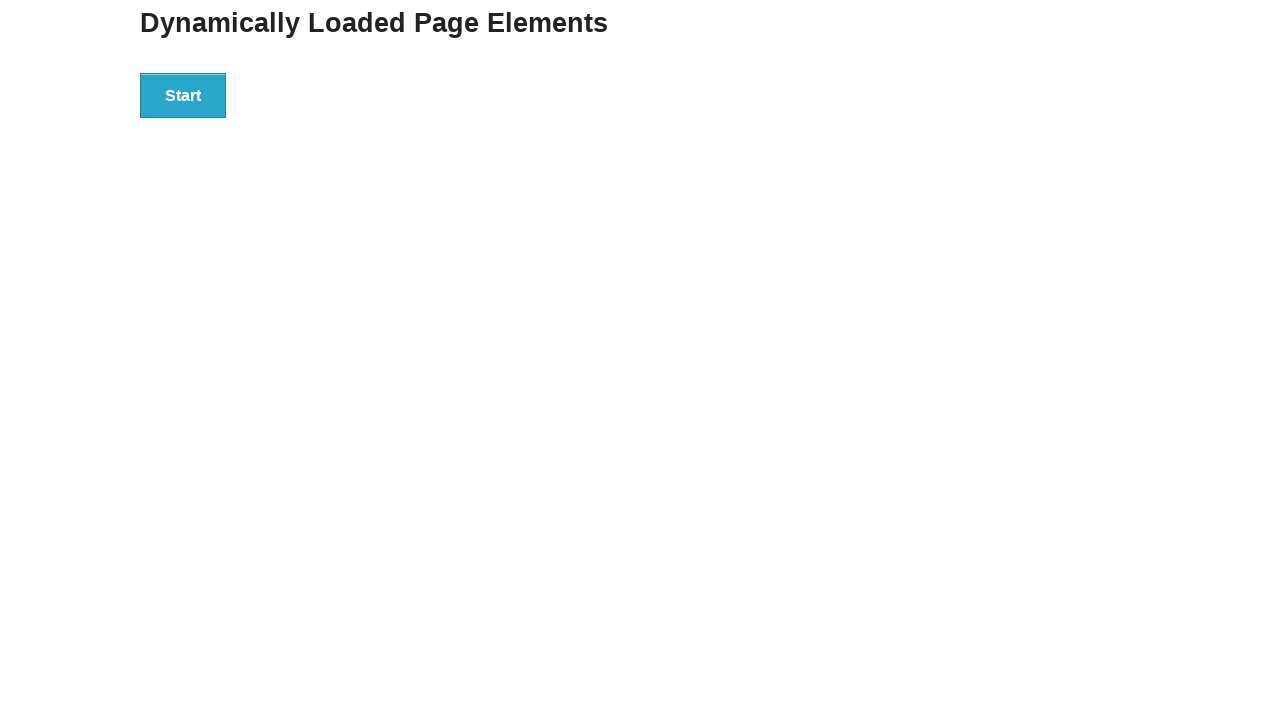

Clicked Start button to trigger dynamic loading at (183, 95) on xpath=//button[text()='Start']
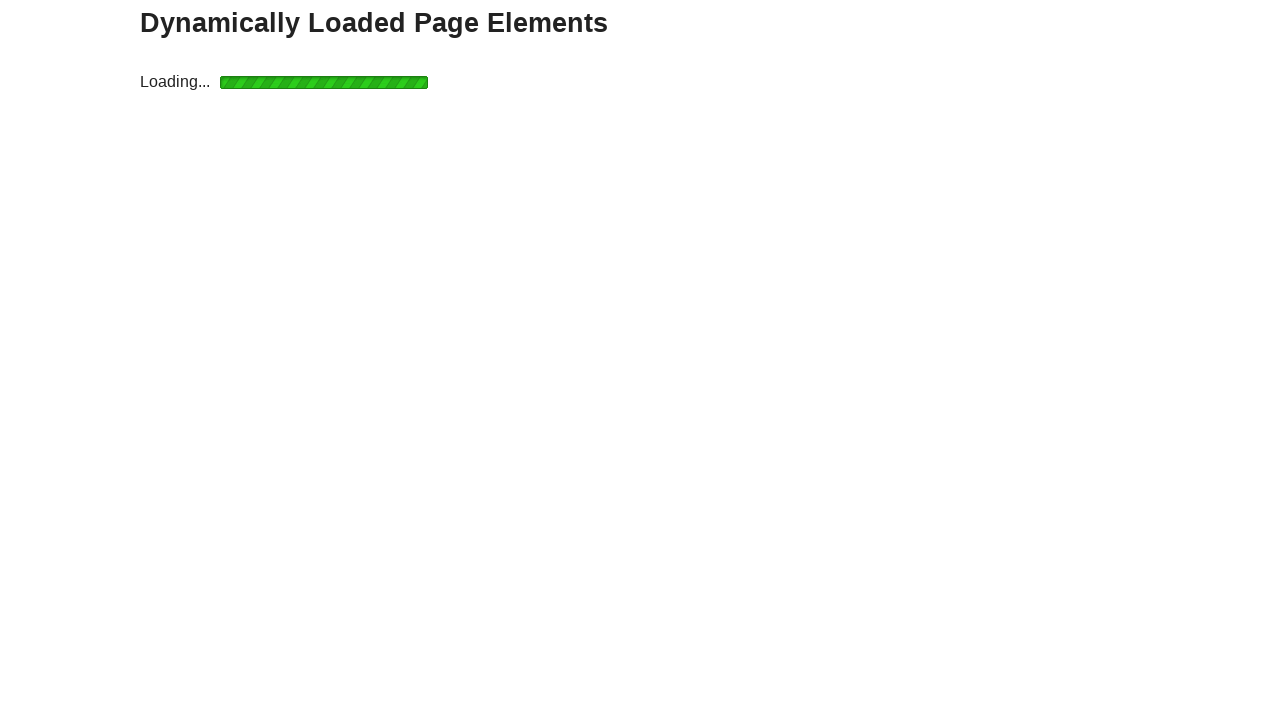

Hello World! text appeared after 10s wait
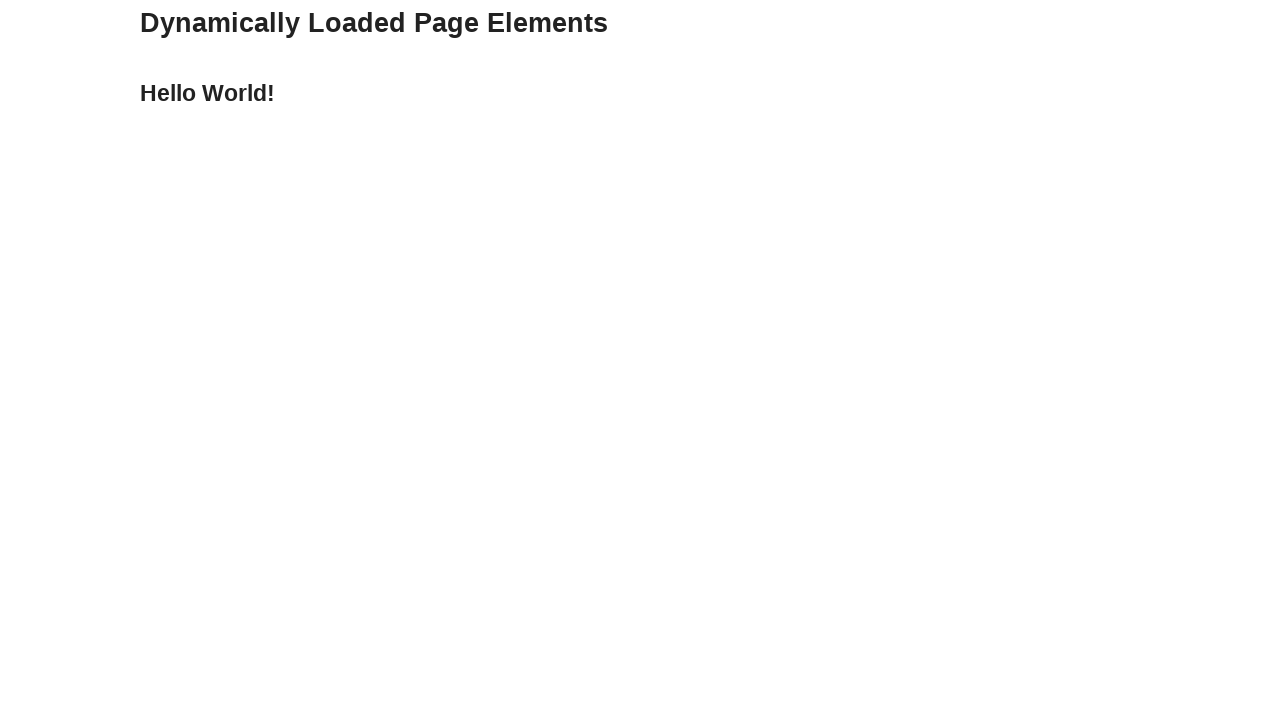

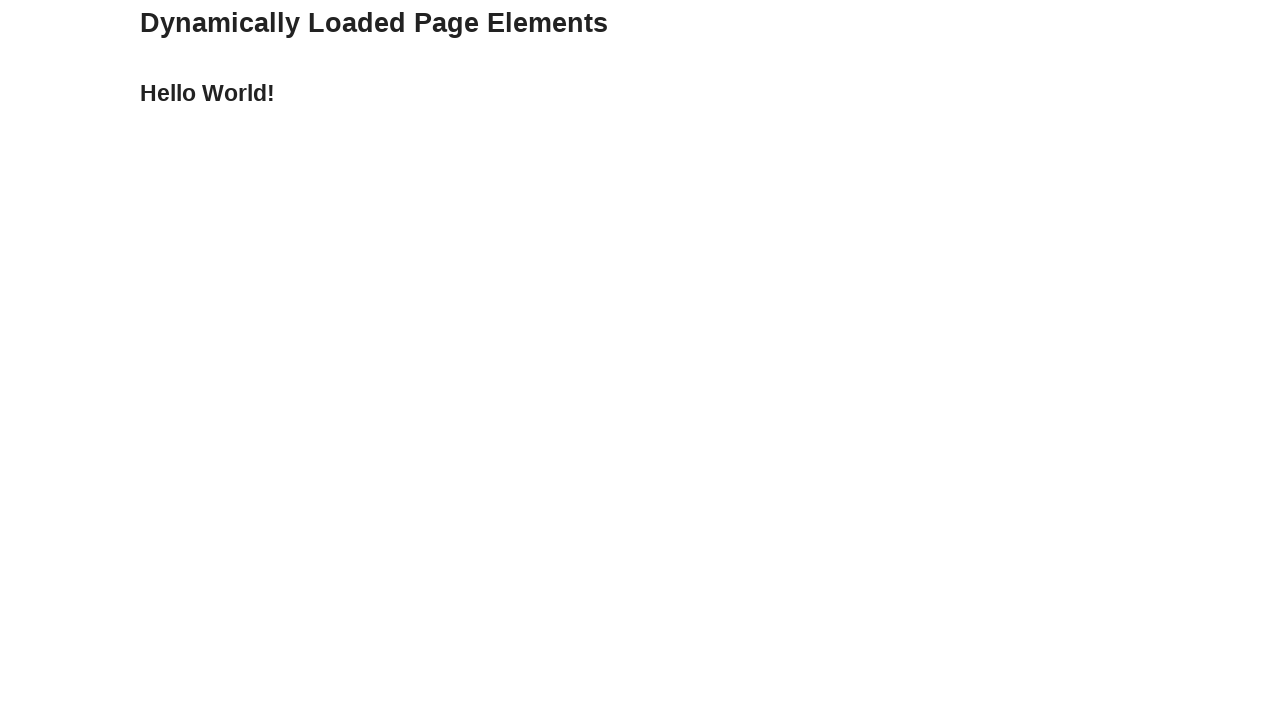